Gets the browser window size (simple page load verification)

Starting URL: https://webdriver.io/

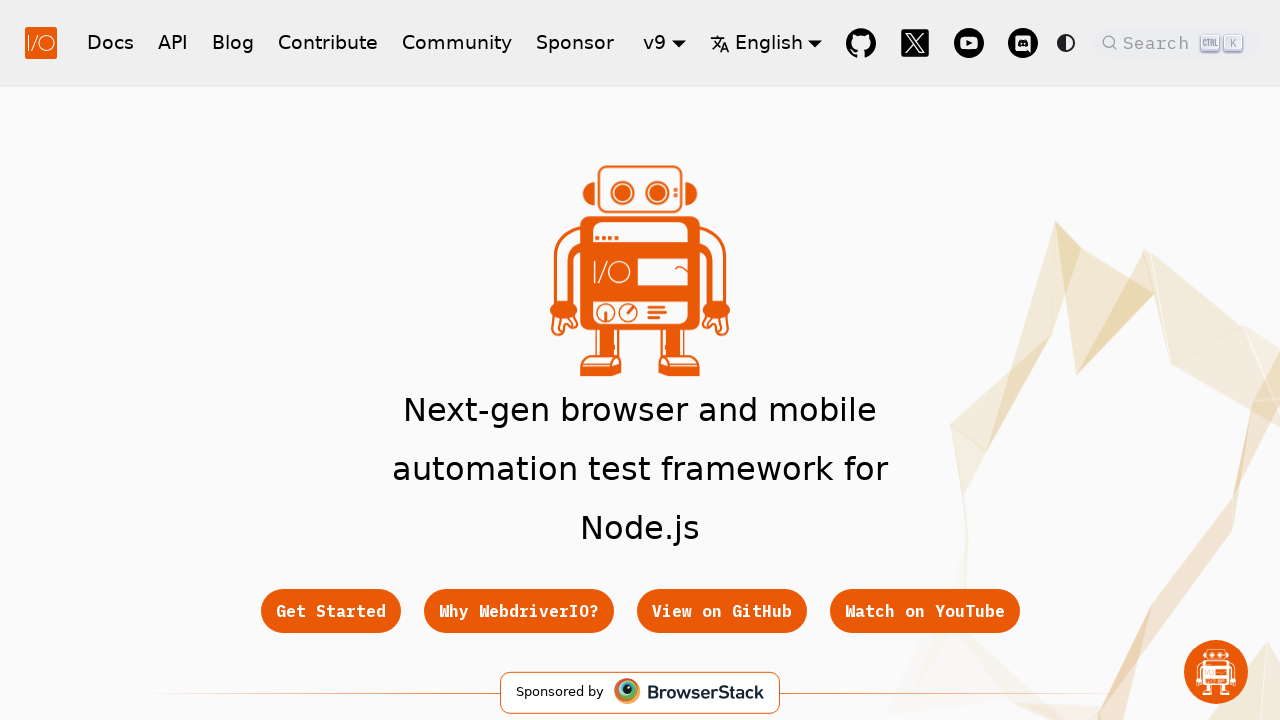

Retrieved browser window size from viewport
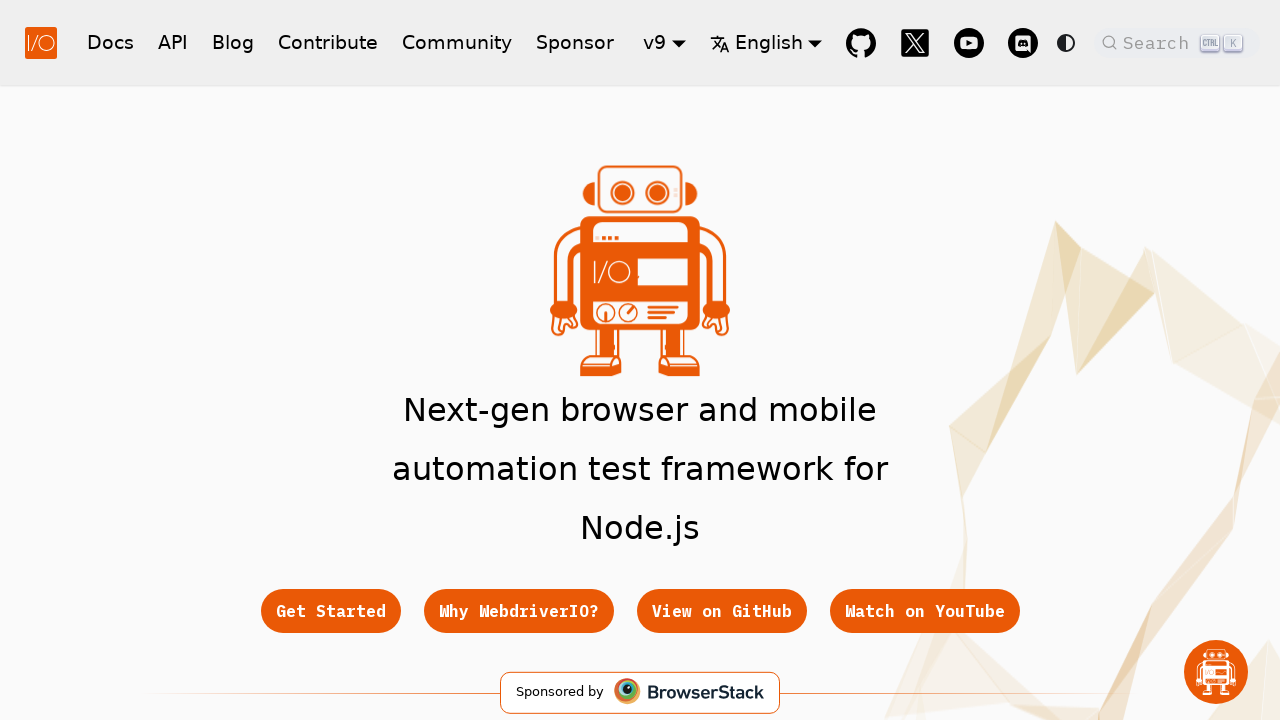

Printed browser window size to console
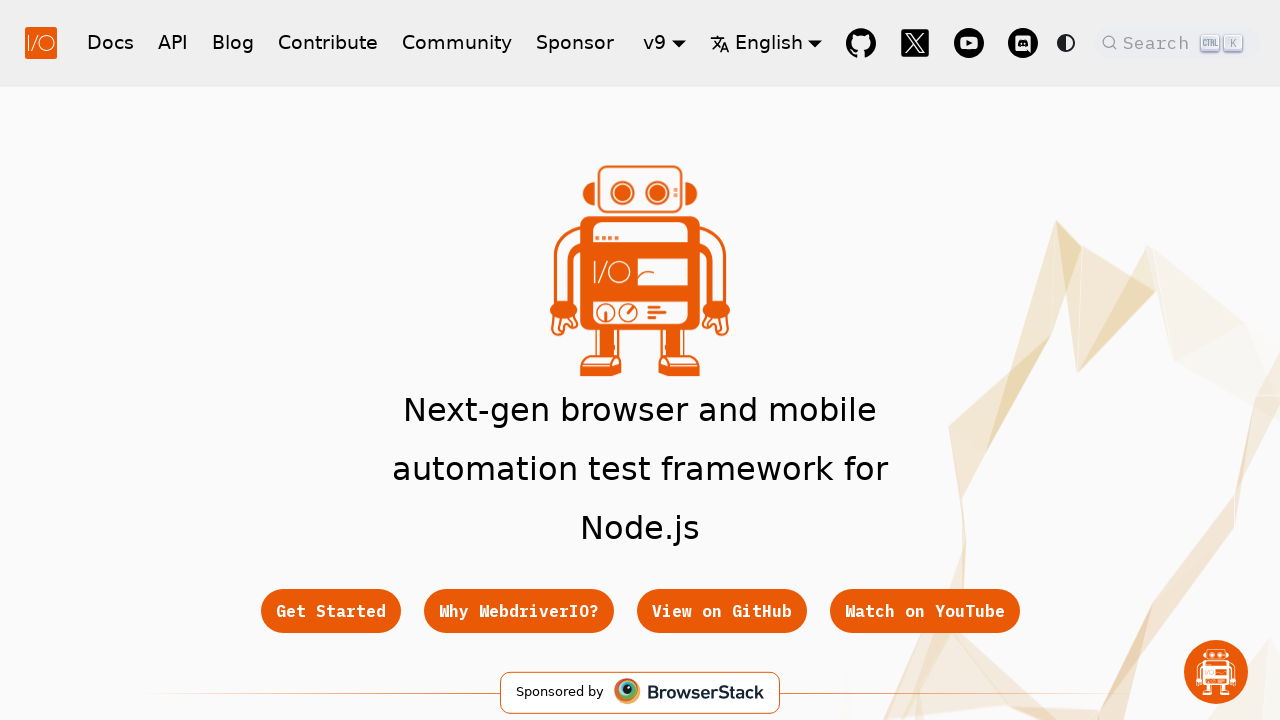

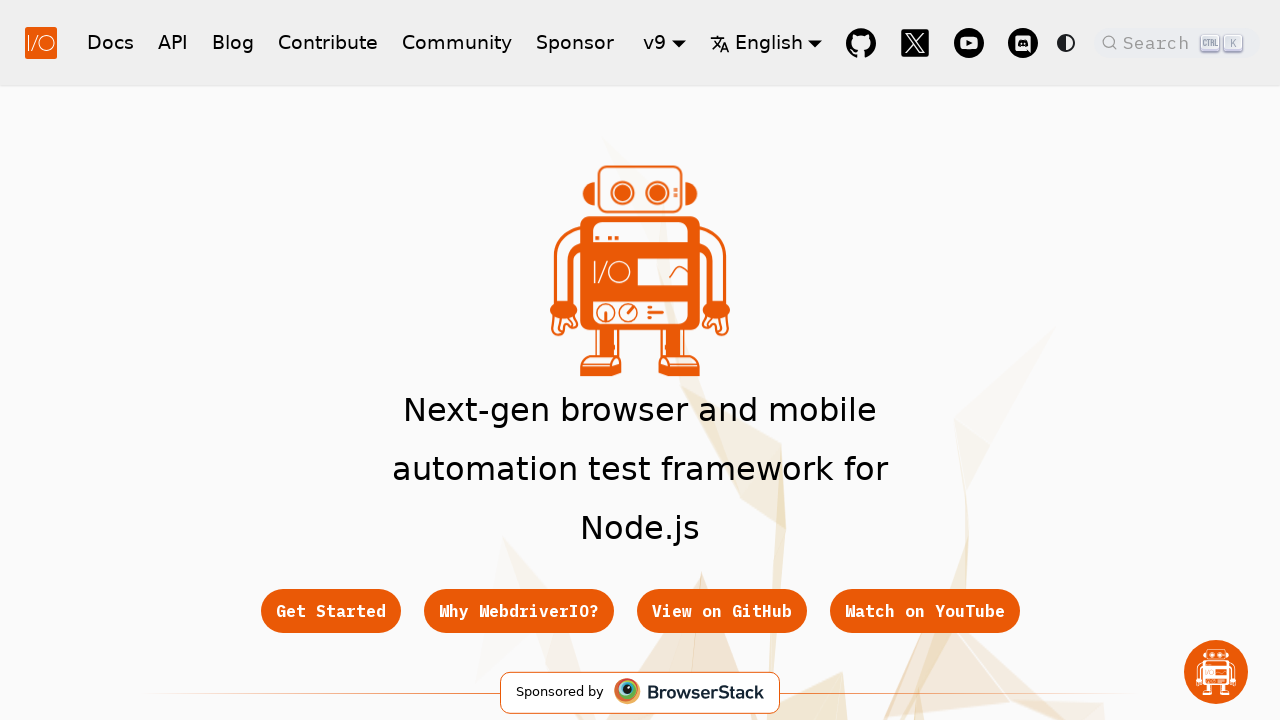